Tests checkbox visibility by checking if option3 checkbox is displayed and clicking it if visible.

Starting URL: https://rahulshettyacademy.com/AutomationPractice/

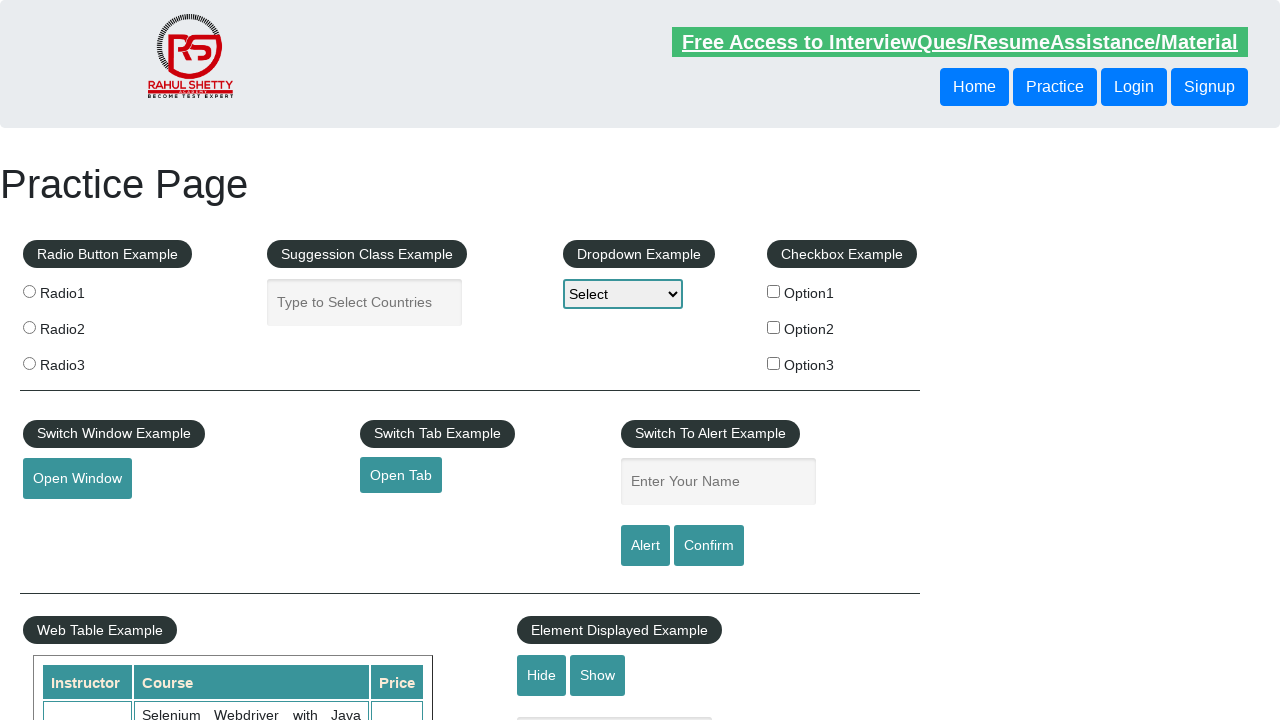

Located option3 checkbox element
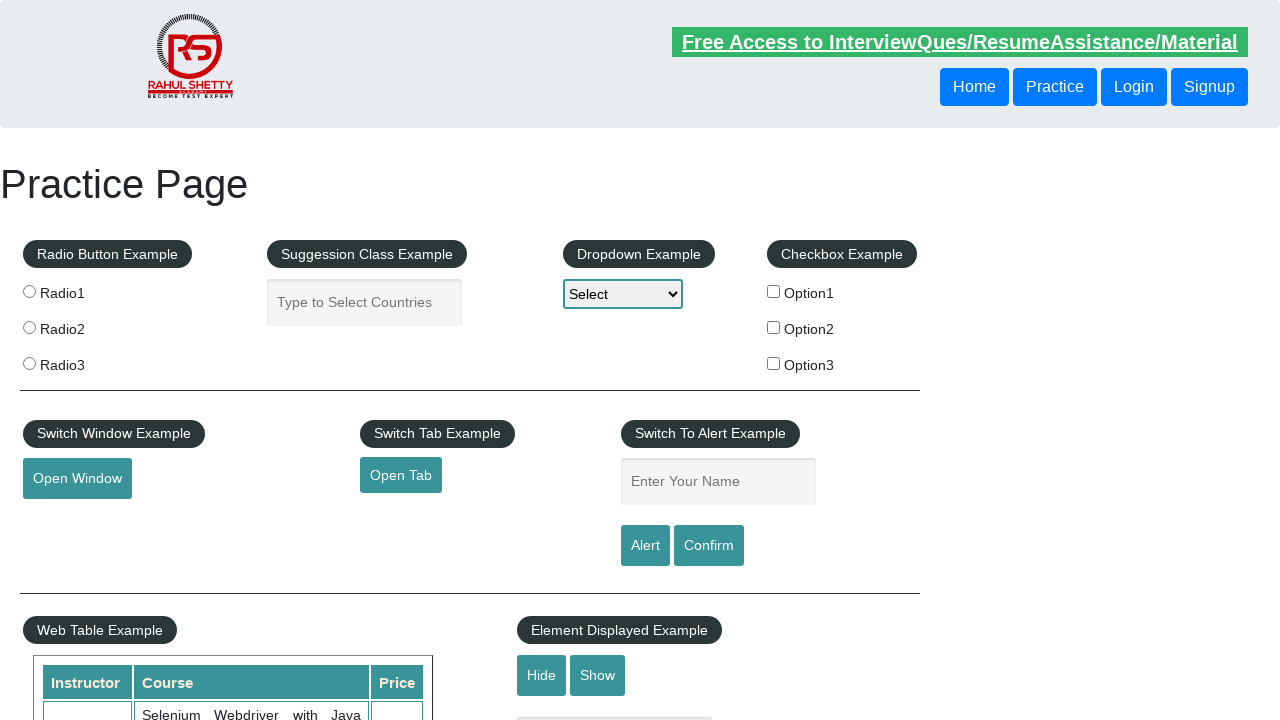

Verified option3 checkbox is visible
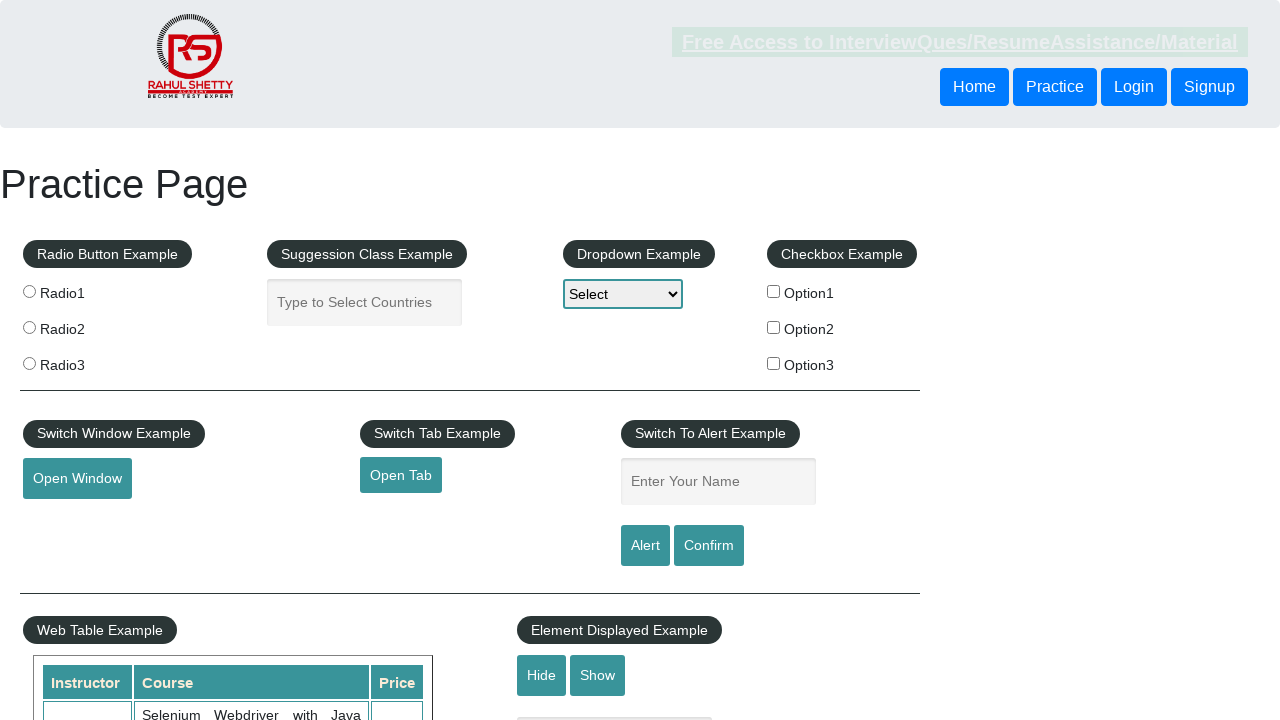

Clicked option3 checkbox at (774, 363) on input[value='option3']
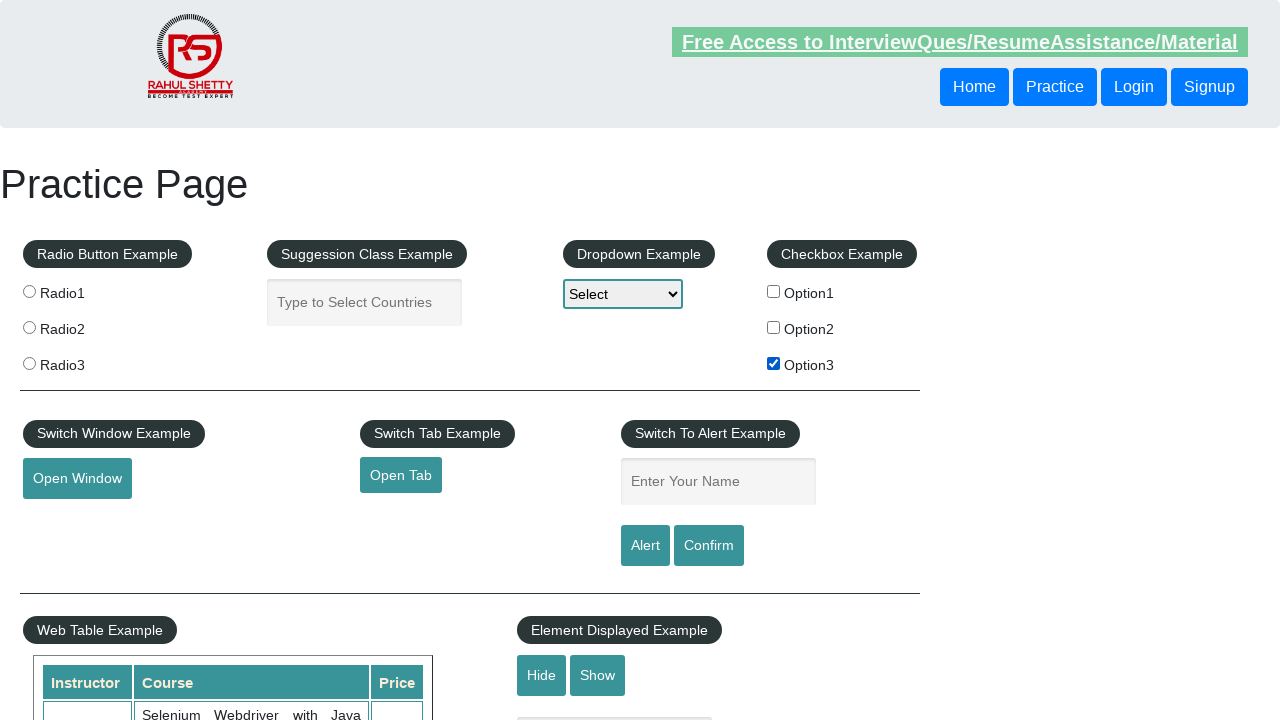

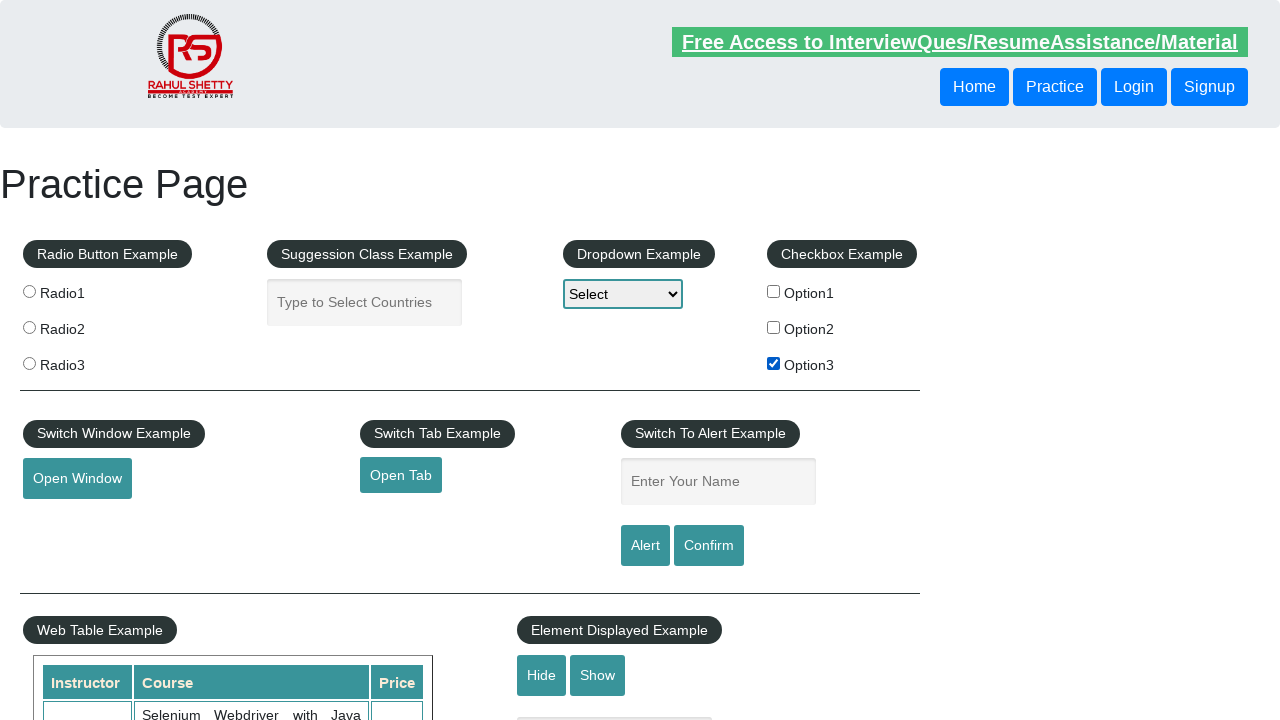